Tests ID selector click - Junit Reporter demo

Starting URL: http://omayo.blogspot.com

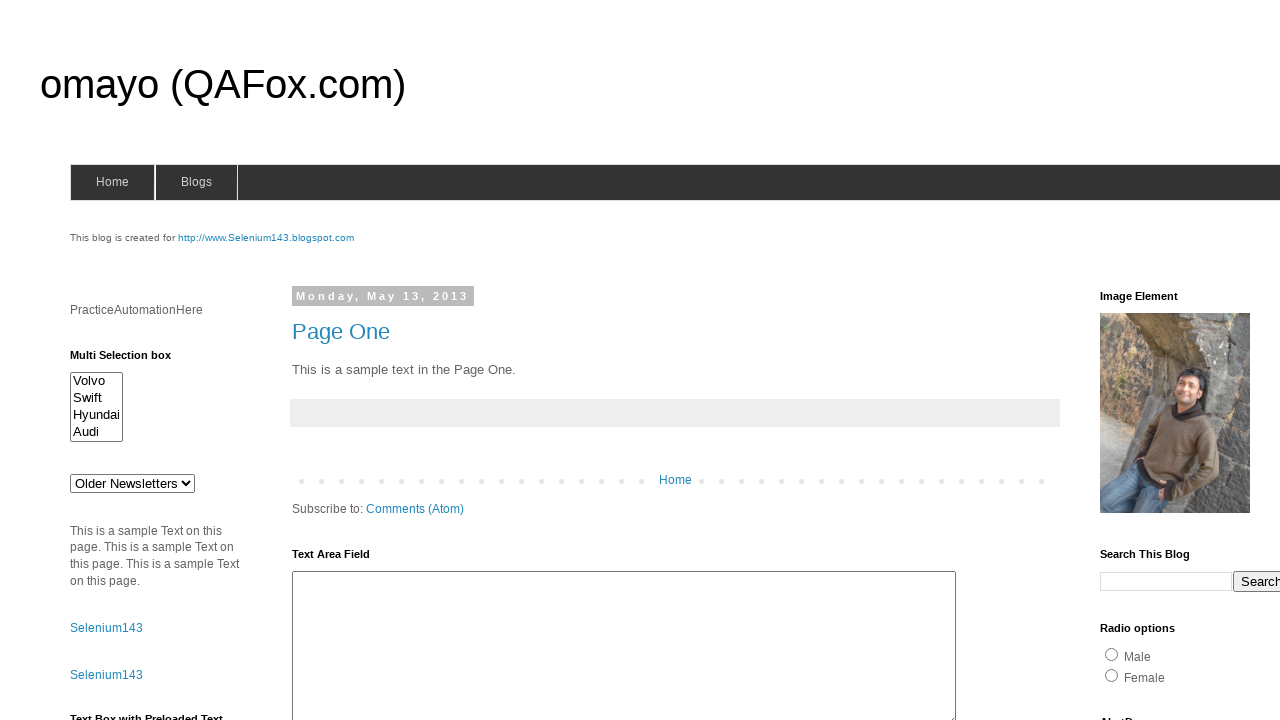

Clicked element with ID selector #selenium143 at (266, 238) on #selenium143
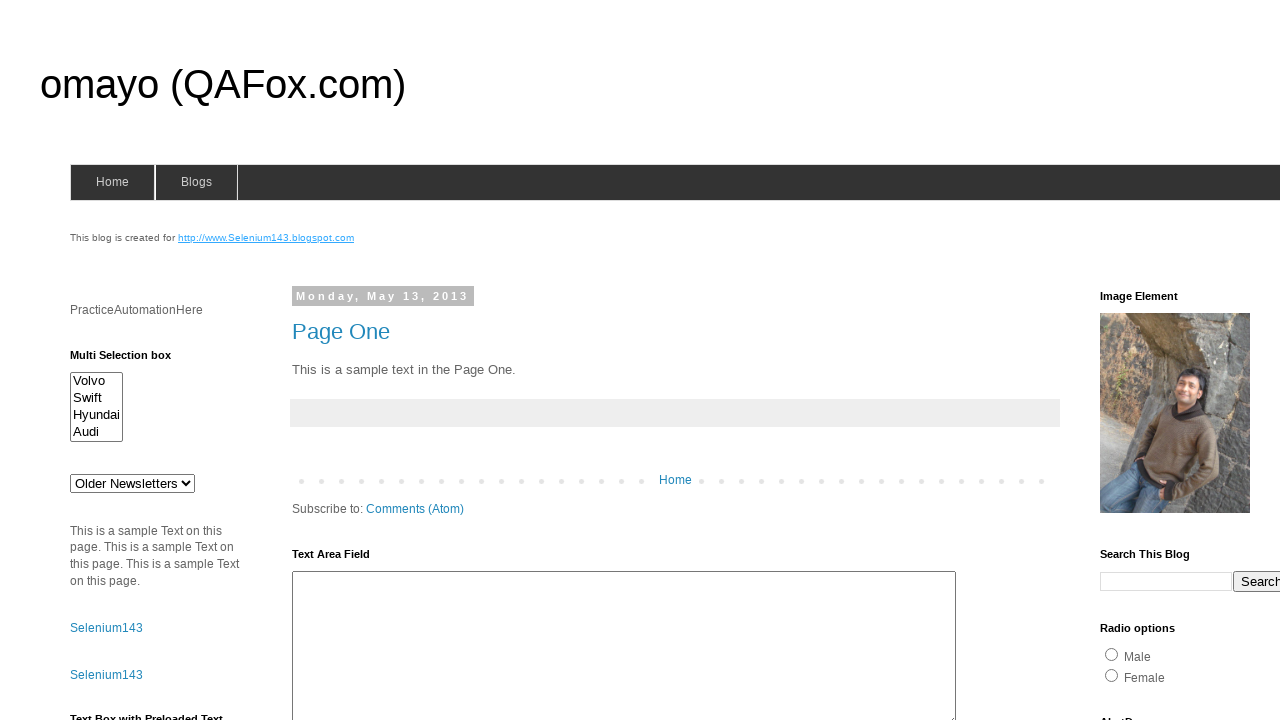

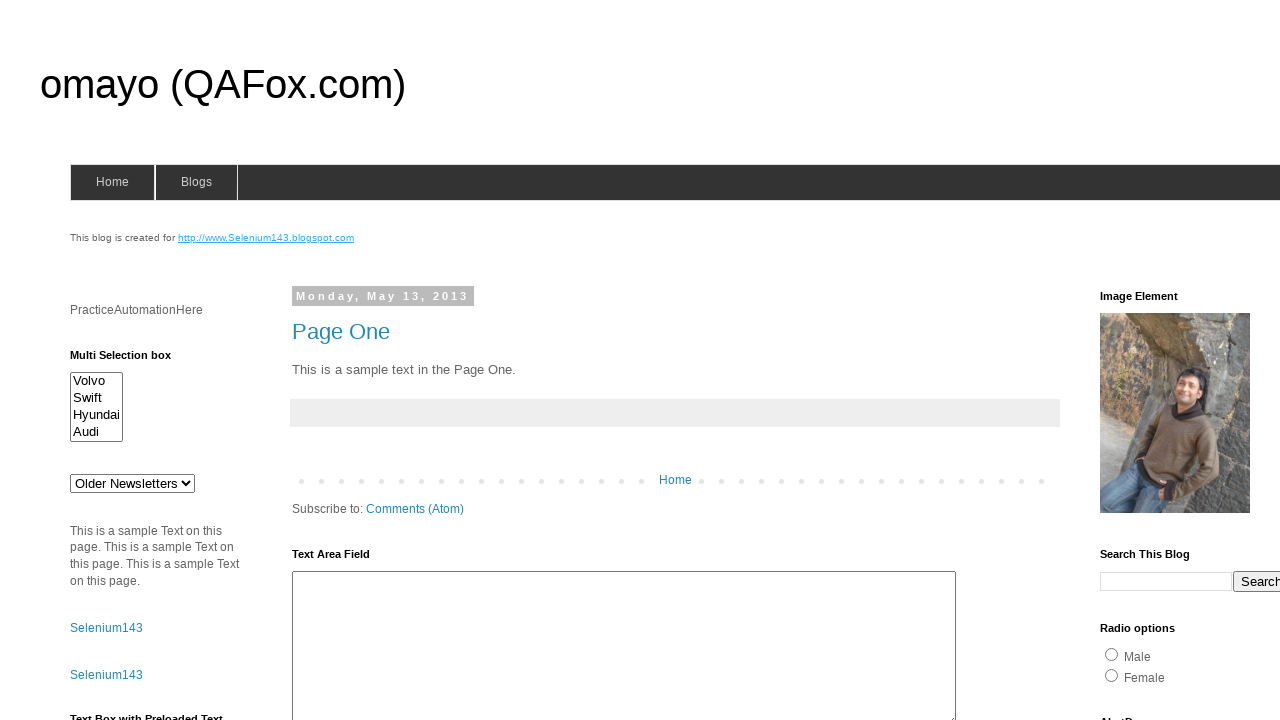